Tests multi-window handling by clicking a link that opens a new window, switching to the child window, closing it, and switching back to the main window.

Starting URL: https://the-internet.herokuapp.com/windows

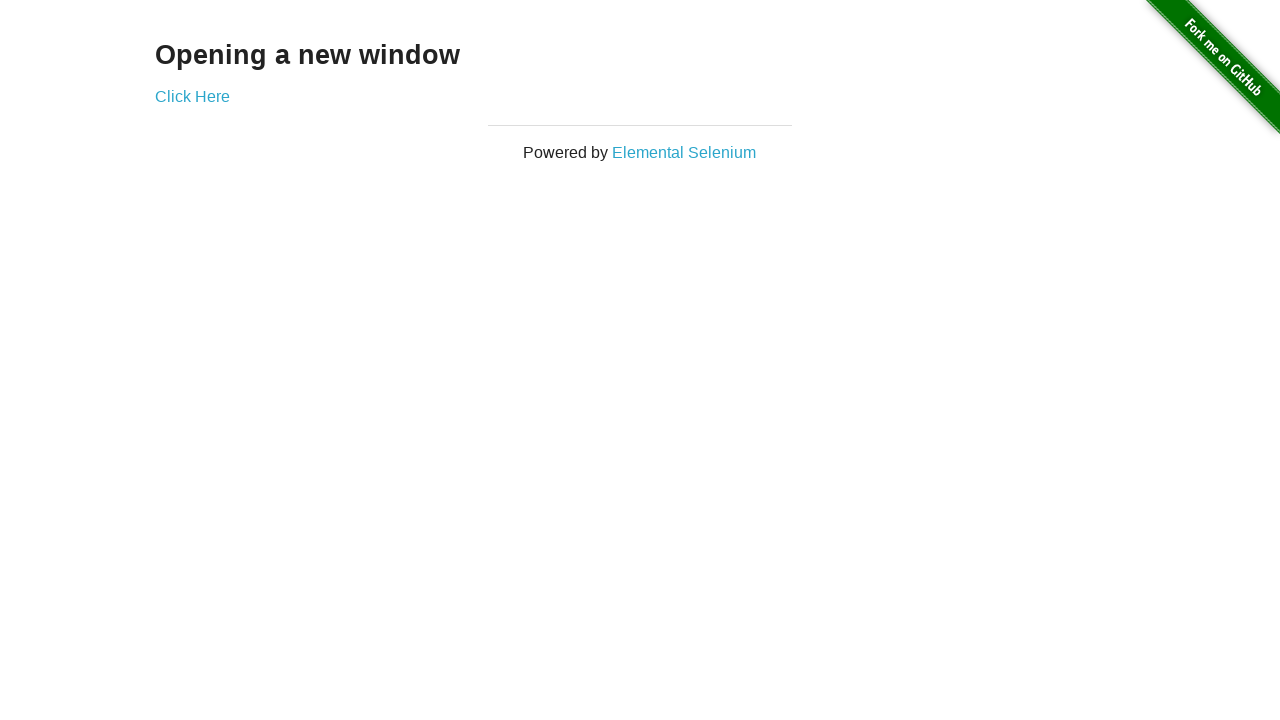

Stored reference to original page/window
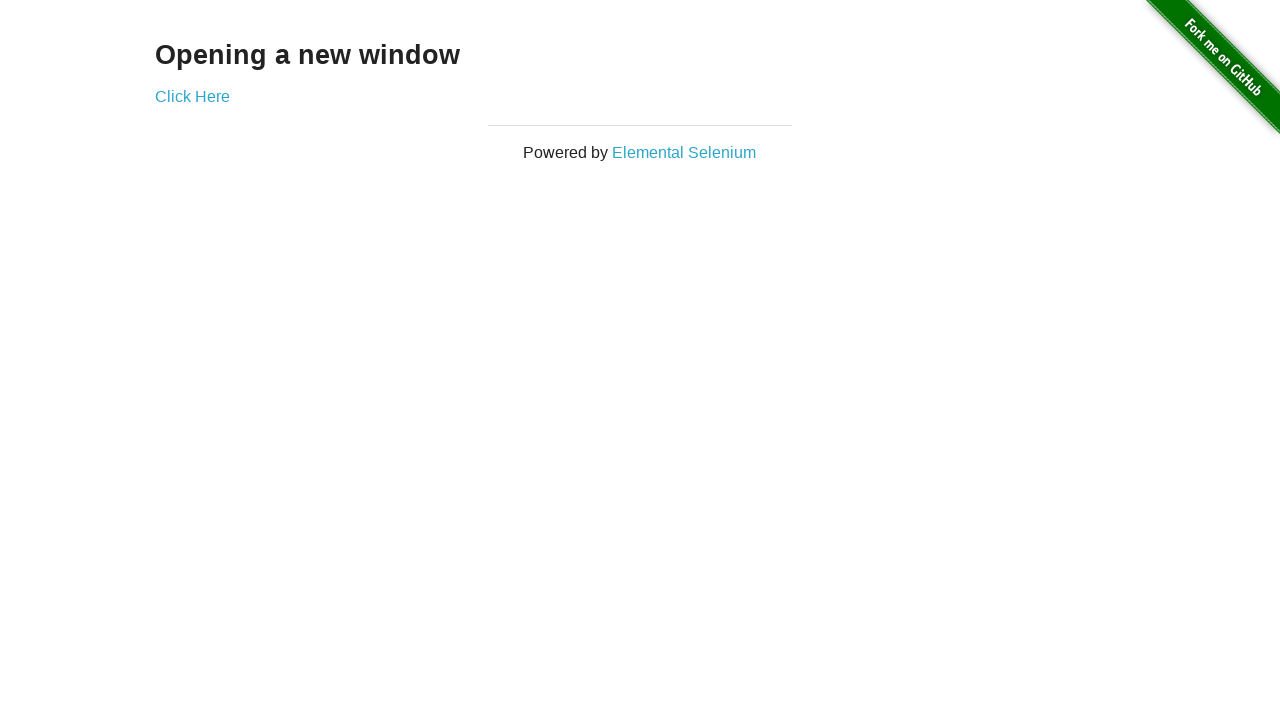

Clicked 'Click Here' link to open new window at (192, 96) on text=Click Here
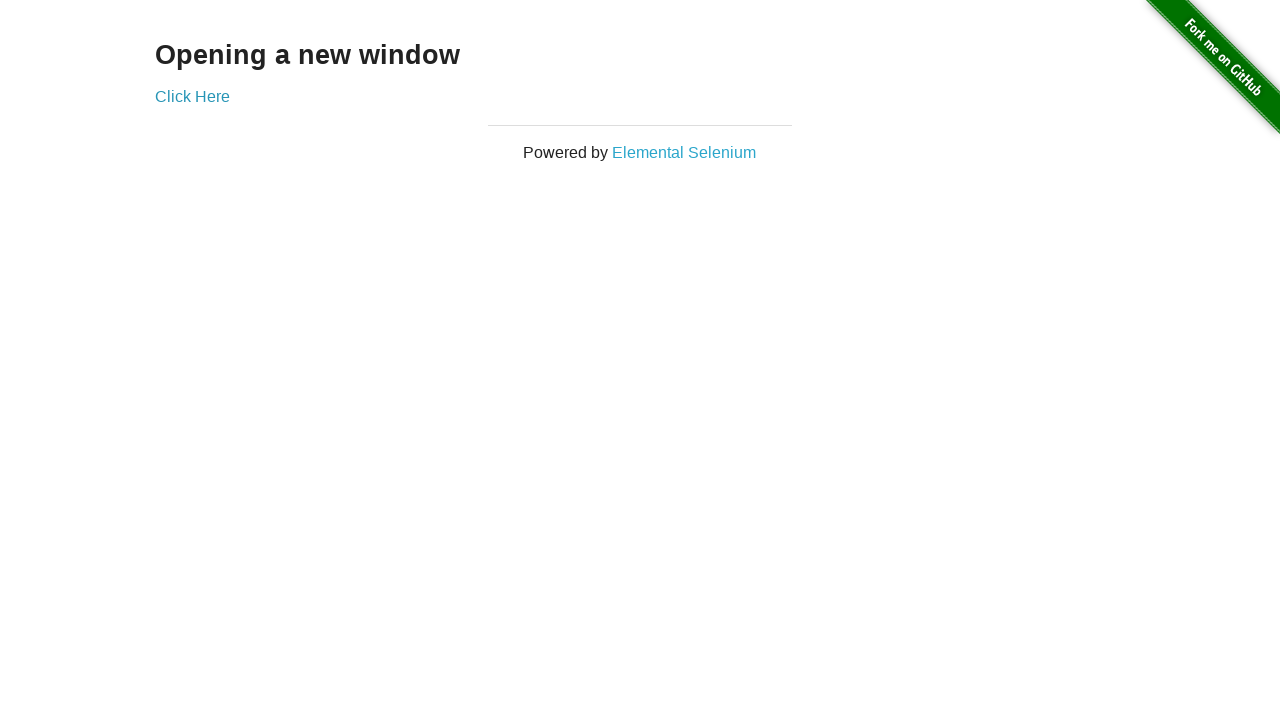

Captured new child window page object
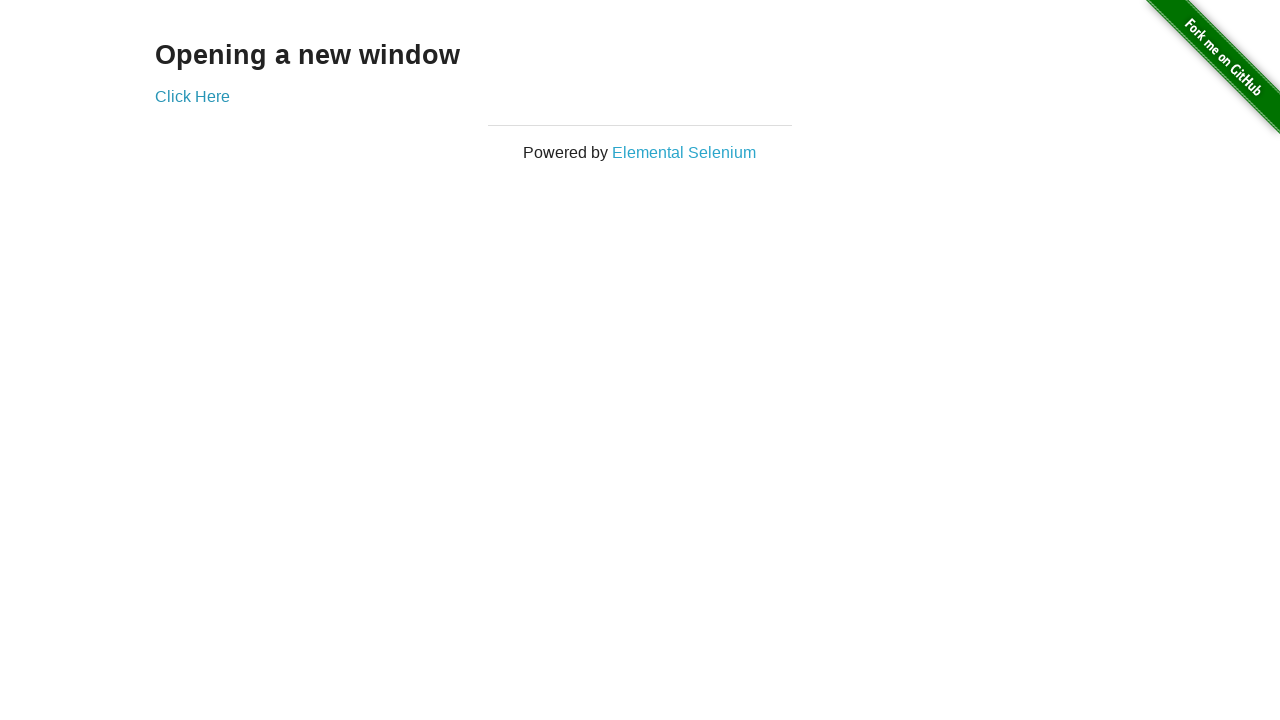

New child window loaded successfully
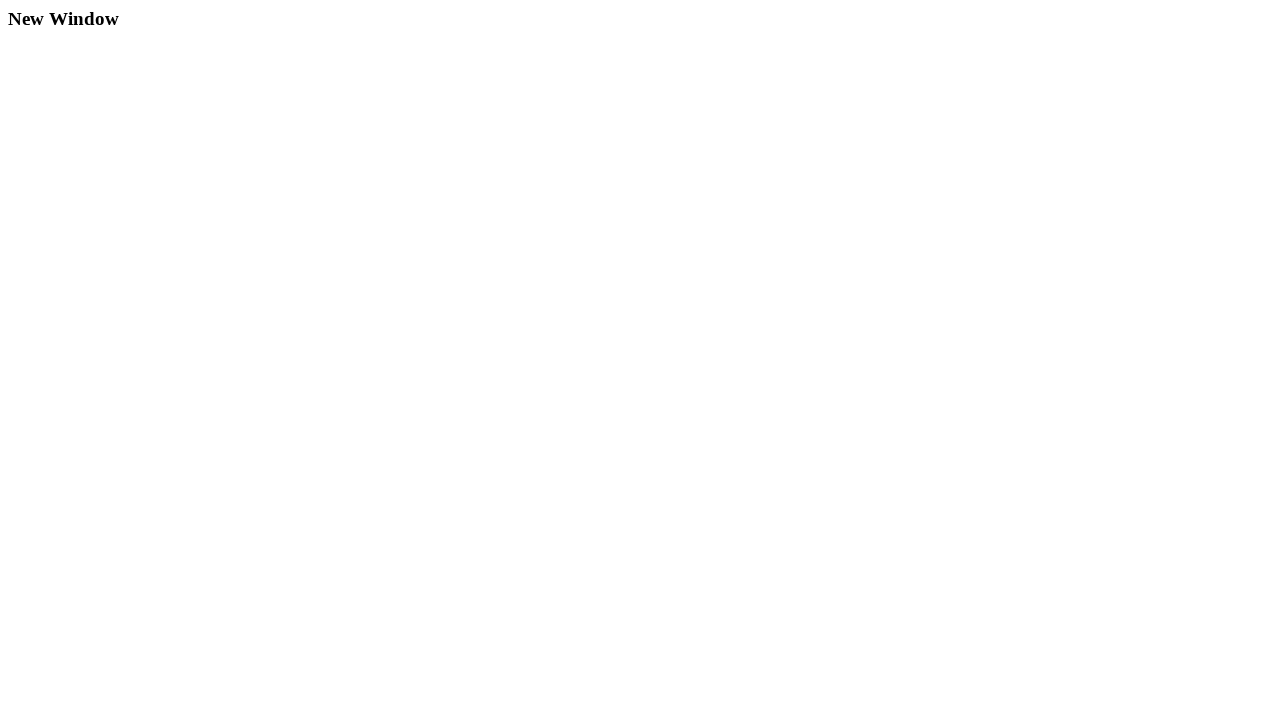

Verified child window content is present (h3 element found)
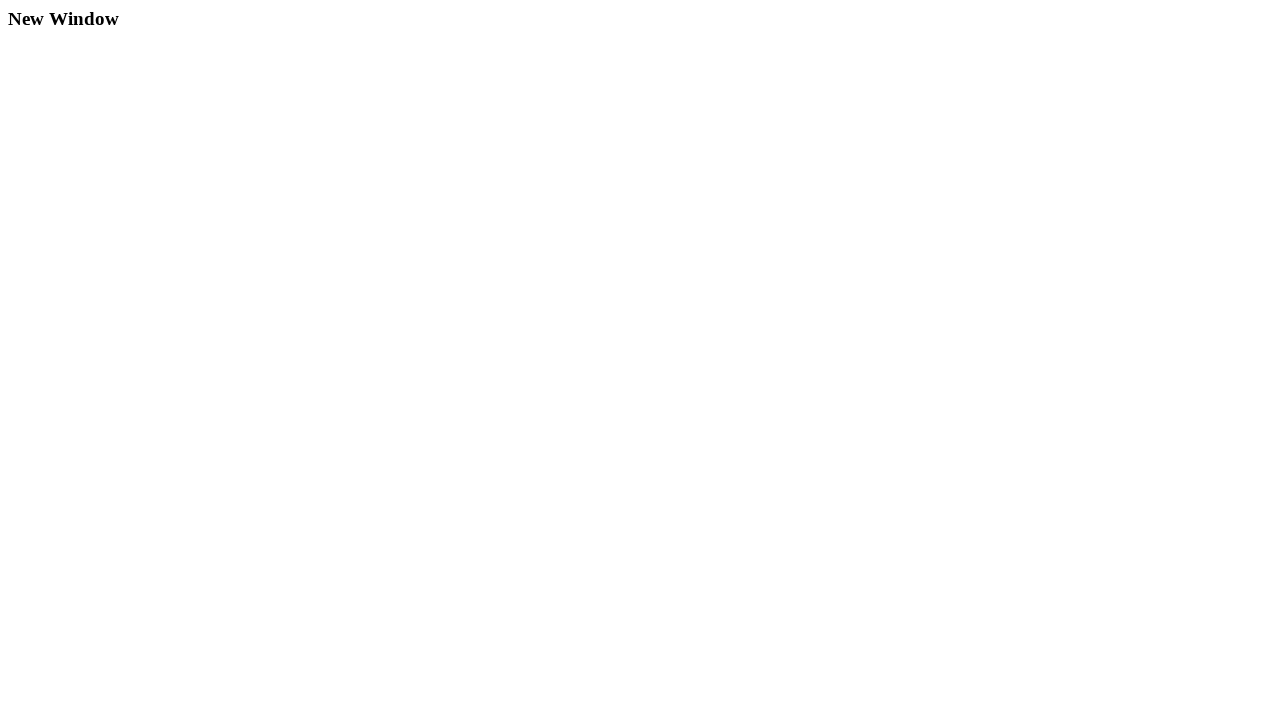

Closed child window
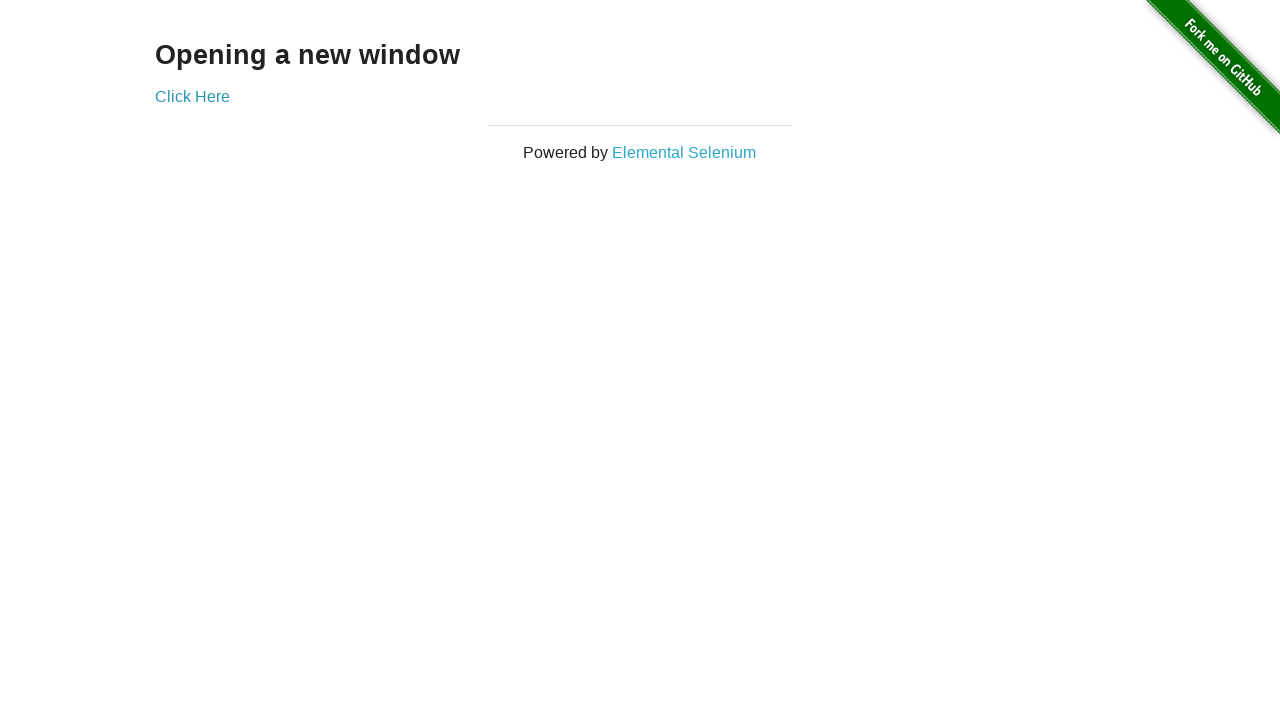

Switched focus back to original main window
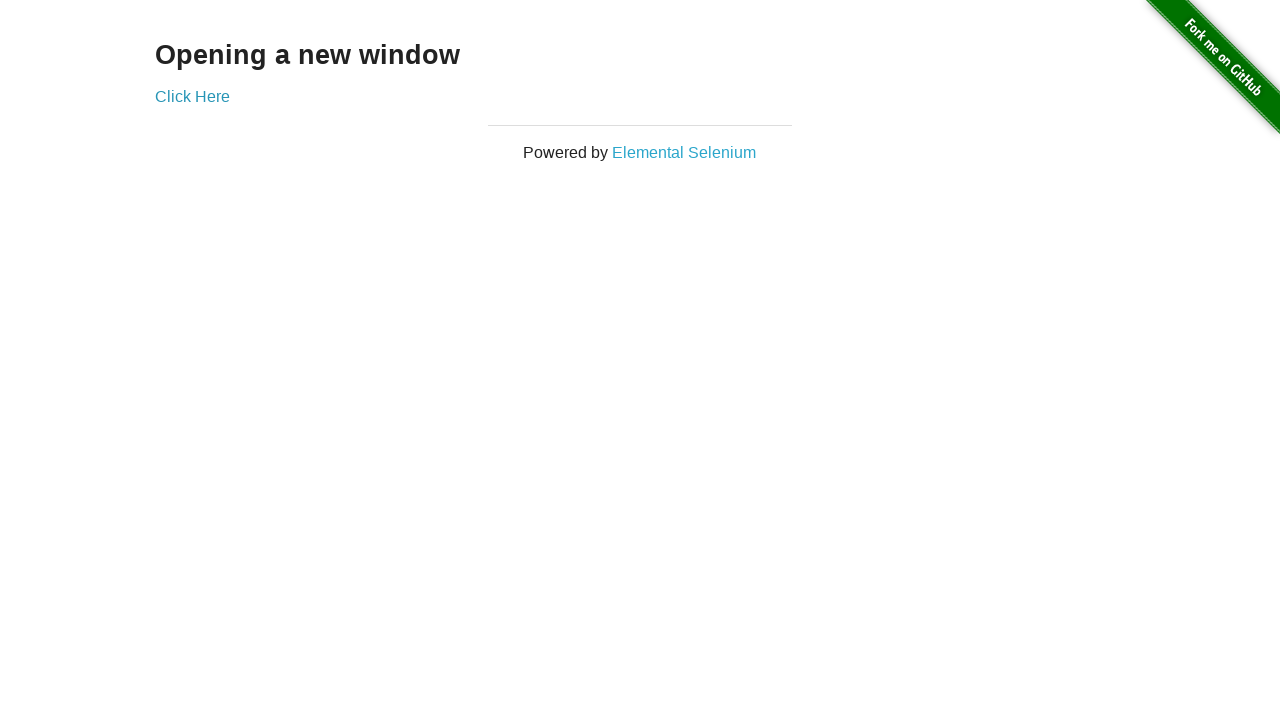

Verified main window is active and contains 'Click Here' link
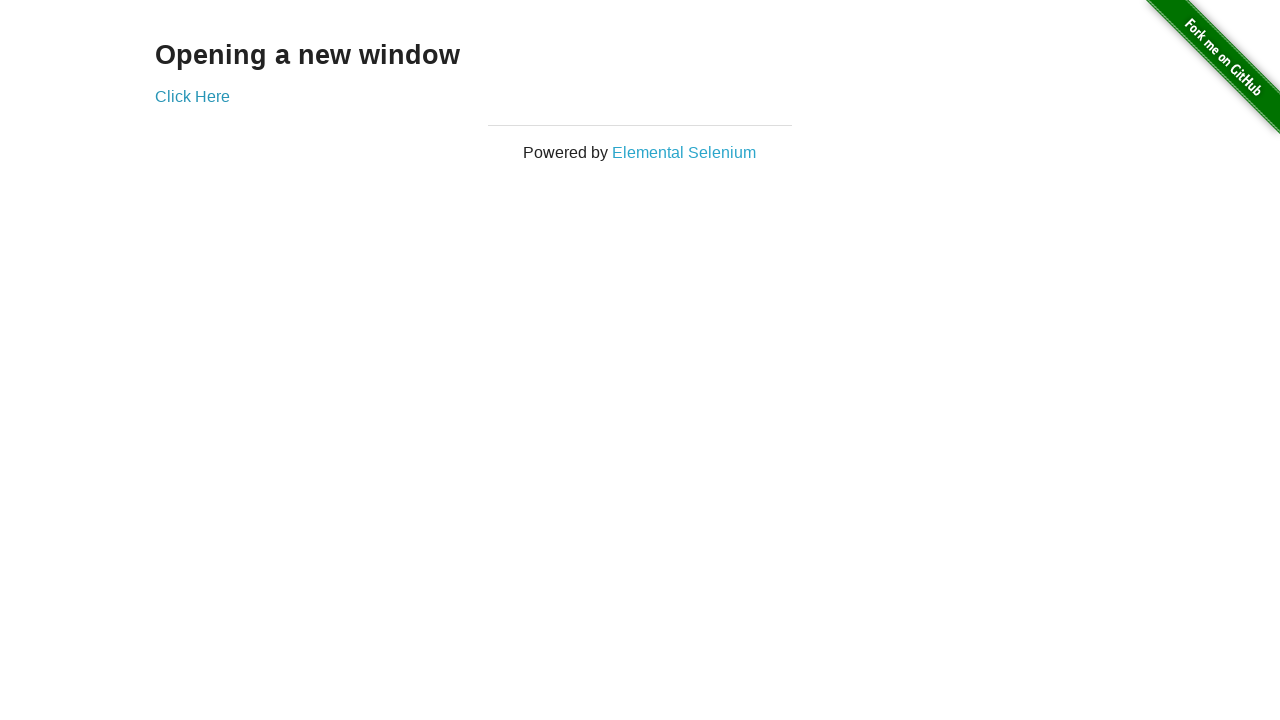

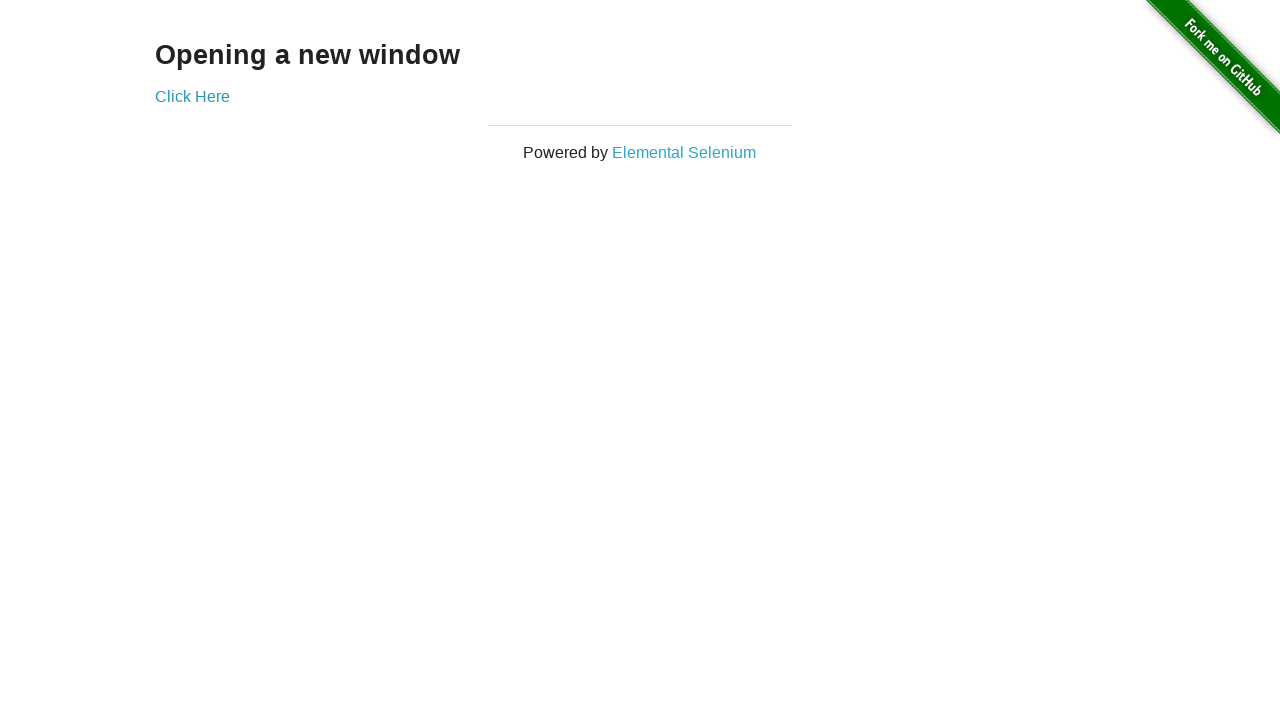